Tests marking all todo items as completed using the "Mark all as complete" checkbox.

Starting URL: https://demo.playwright.dev/todomvc

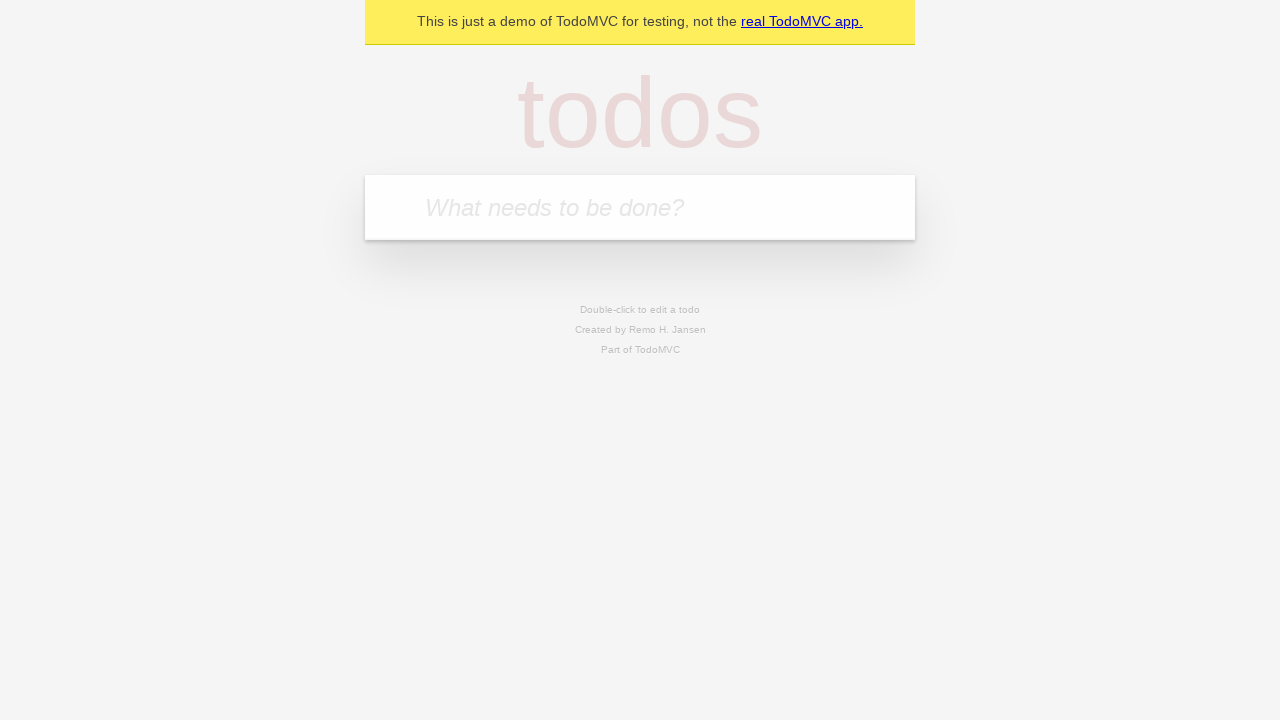

Filled input field with 'buy some cheese' on internal:attr=[placeholder="What needs to be done?"i]
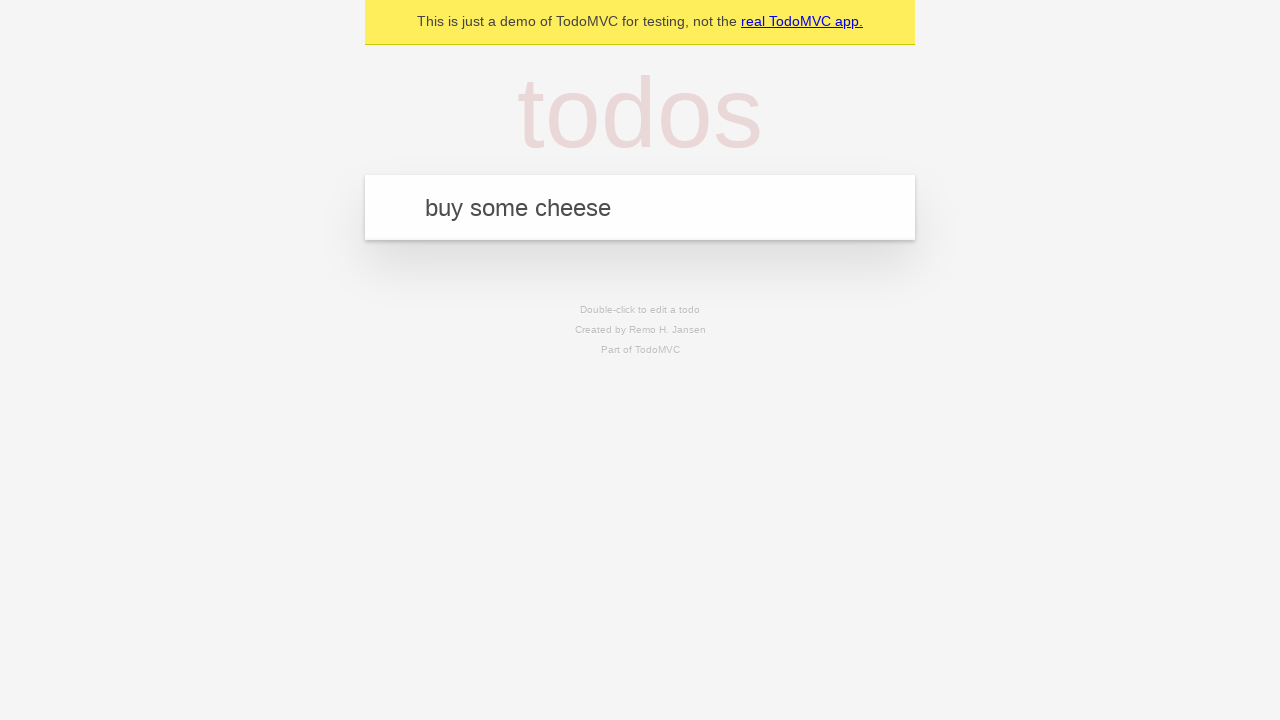

Pressed Enter to add first todo item on internal:attr=[placeholder="What needs to be done?"i]
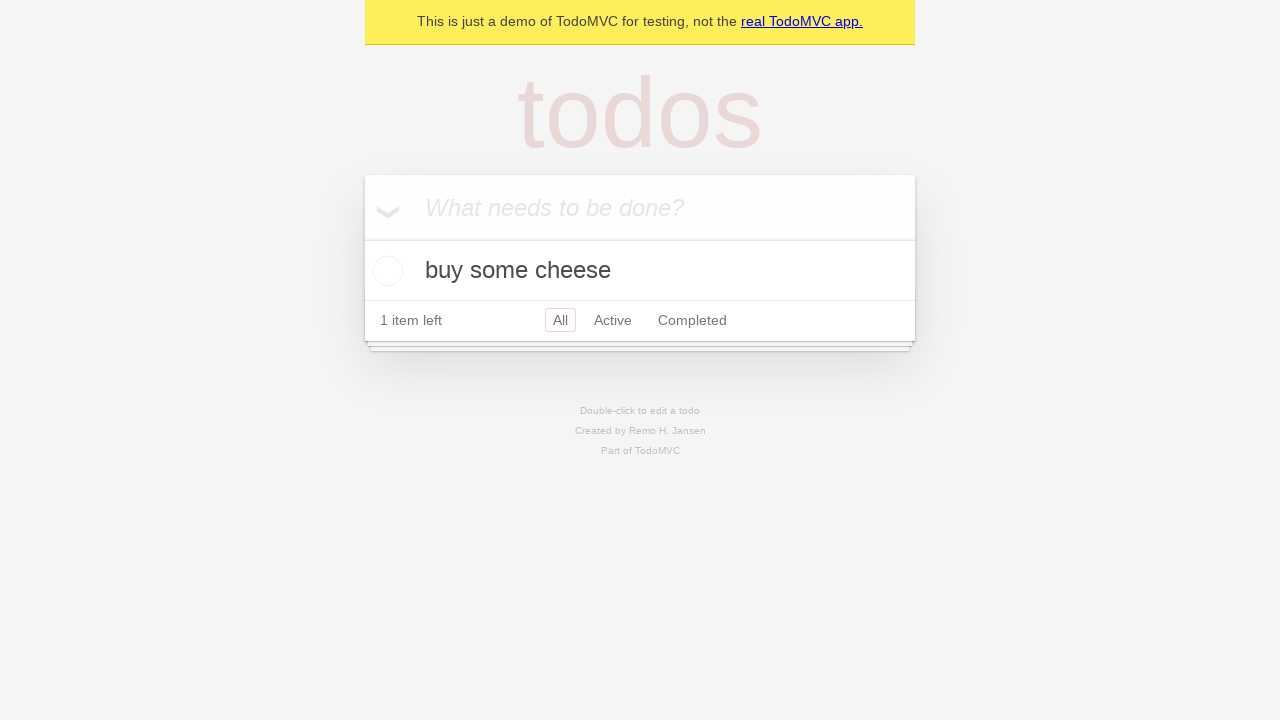

Filled input field with 'feed the cat' on internal:attr=[placeholder="What needs to be done?"i]
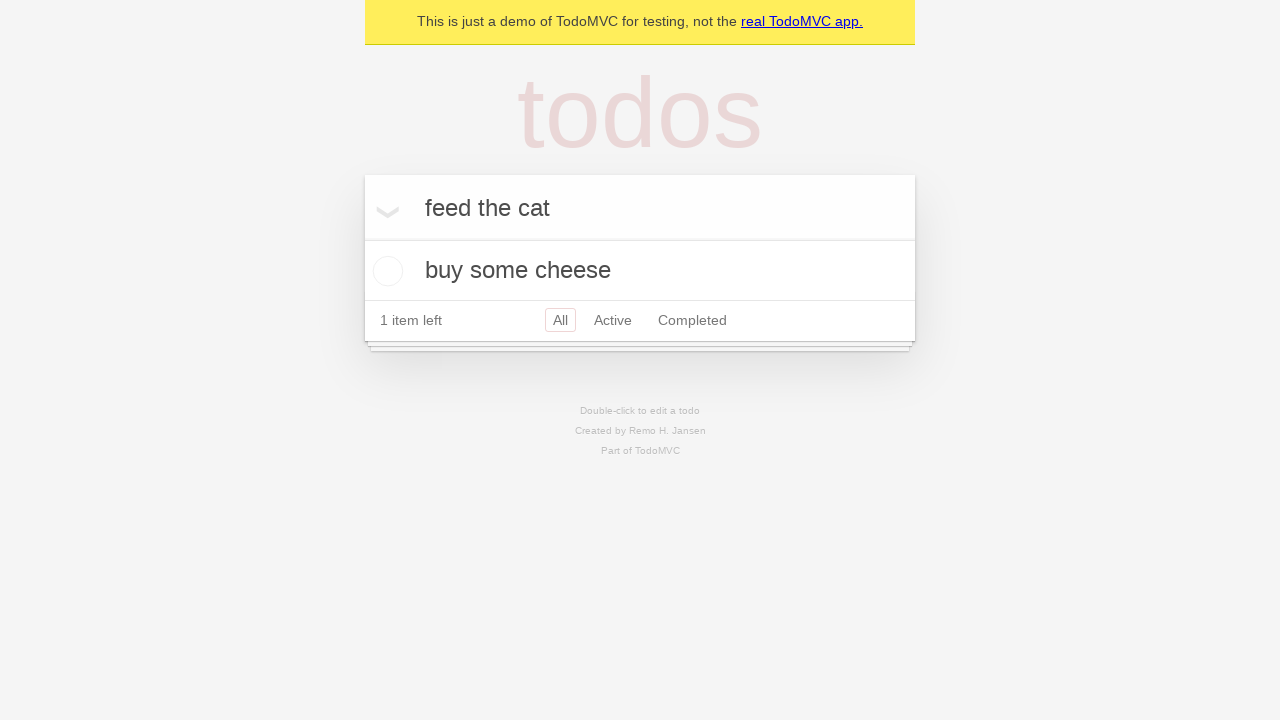

Pressed Enter to add second todo item on internal:attr=[placeholder="What needs to be done?"i]
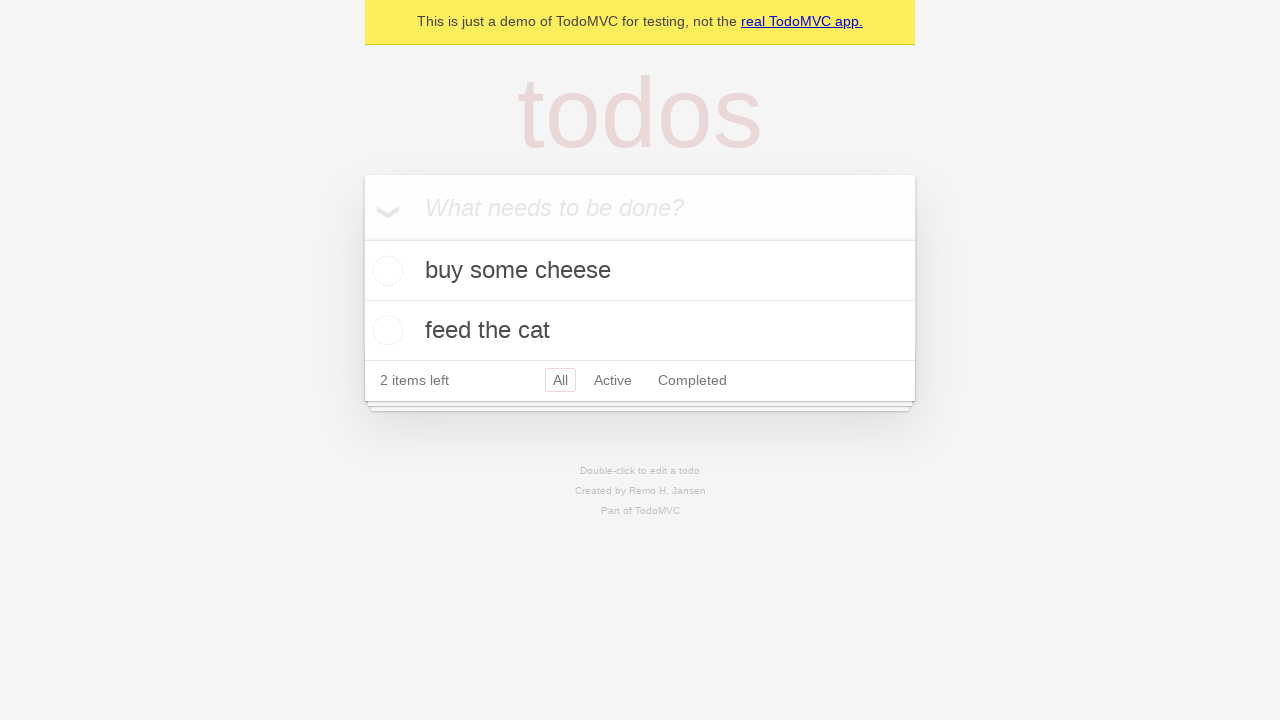

Filled input field with 'book a doctors appointment' on internal:attr=[placeholder="What needs to be done?"i]
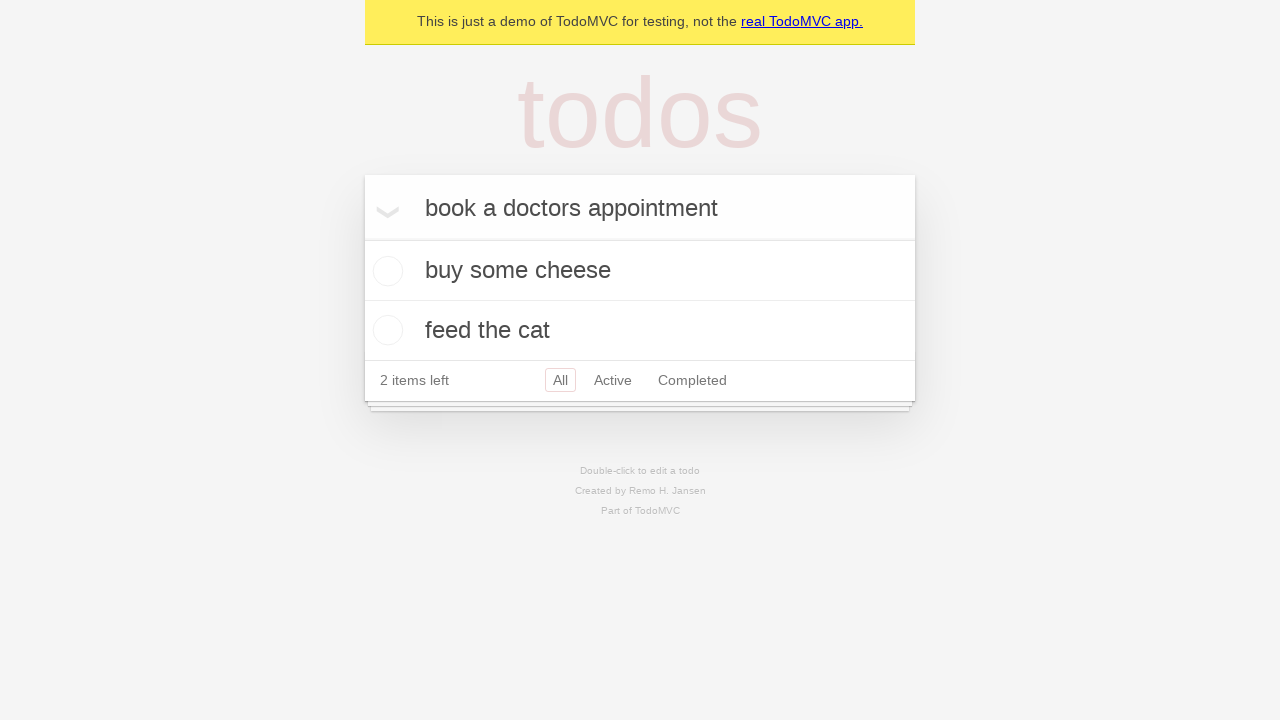

Pressed Enter to add third todo item on internal:attr=[placeholder="What needs to be done?"i]
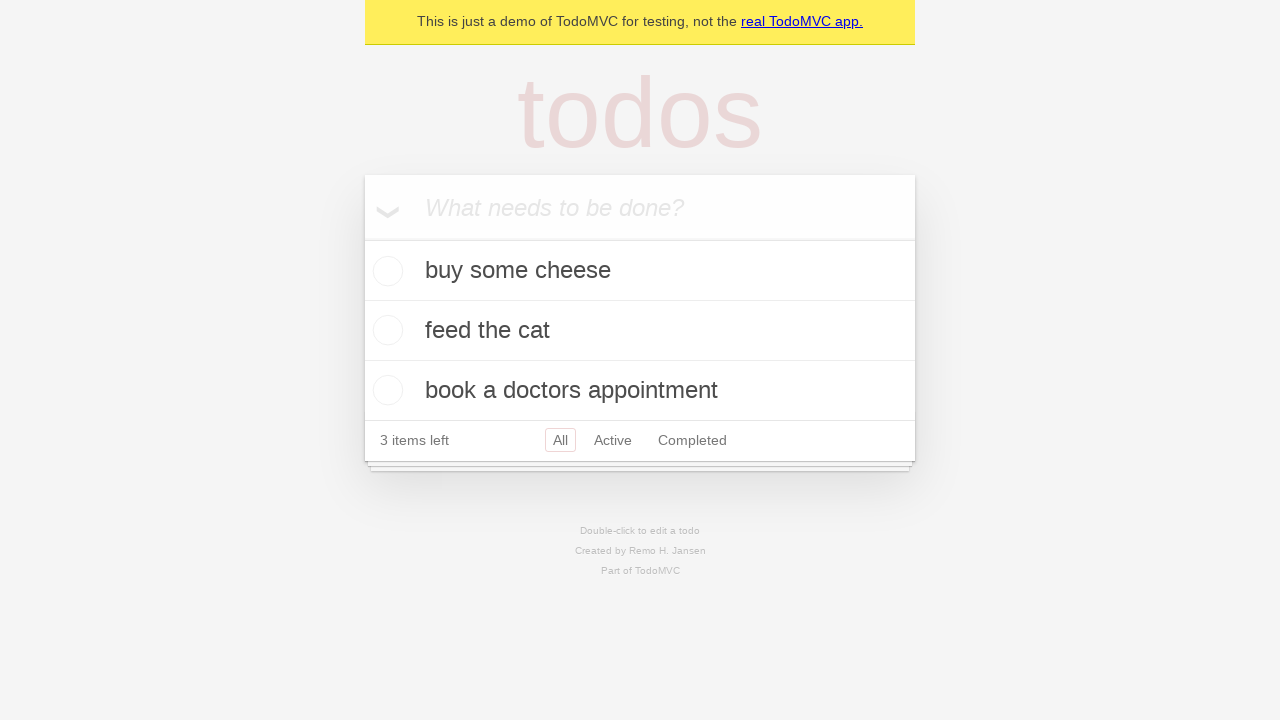

Checked 'Mark all as complete' checkbox to complete all todo items at (362, 238) on internal:label="Mark all as complete"i
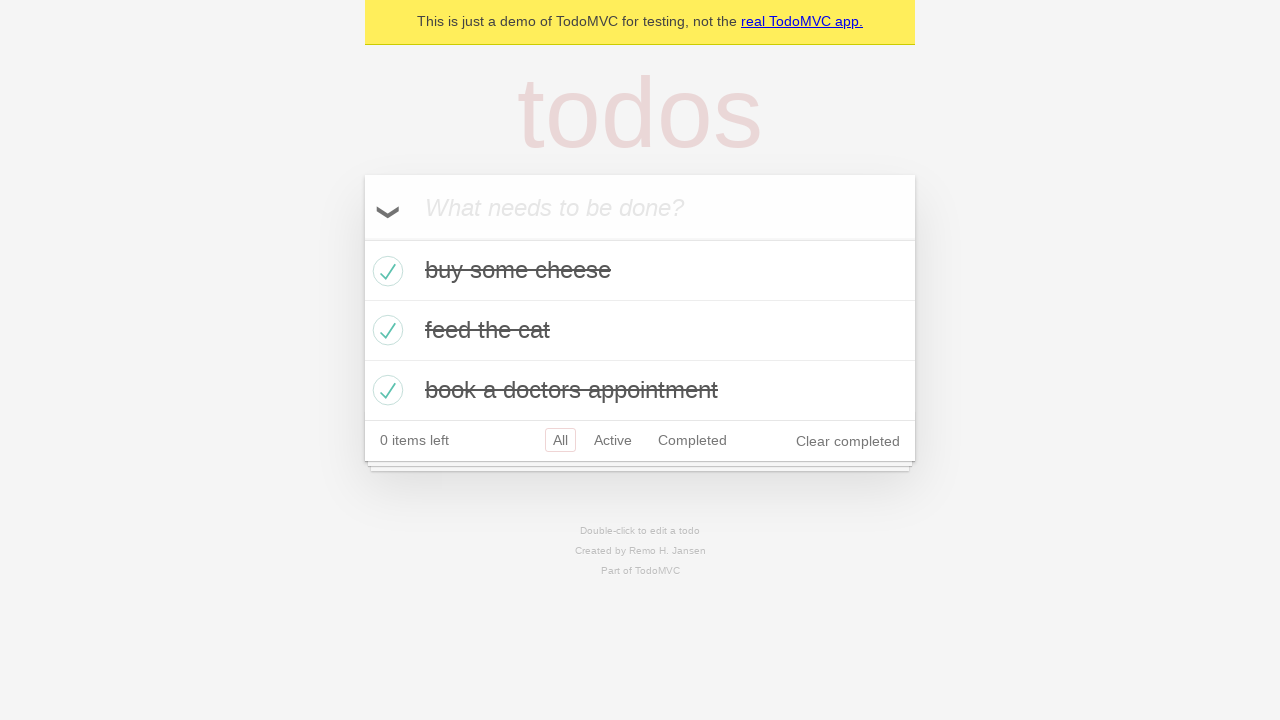

Waited for todo items to display completed state
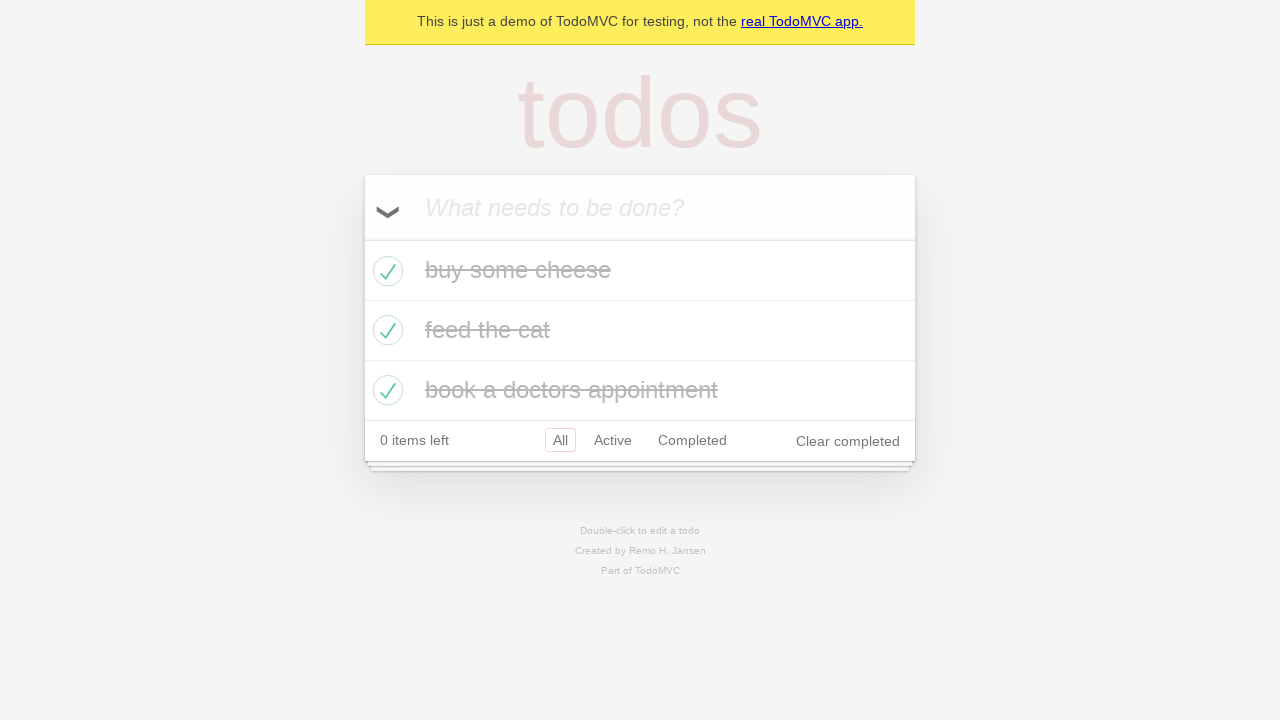

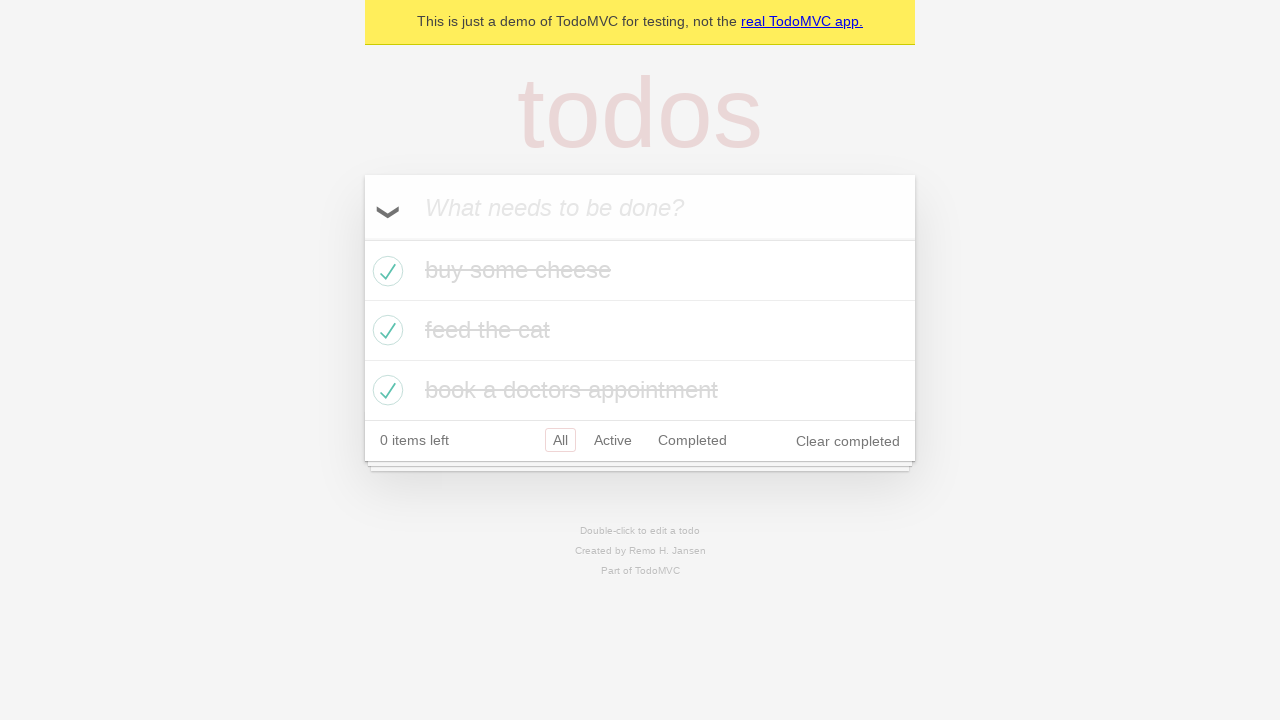